Tests various checkbox interactions including basic checkboxes, tri-state checkboxes, toggle switches, and multi-select dropdown checkboxes on the Leafground demo page

Starting URL: https://www.leafground.com/checkbox.xhtml

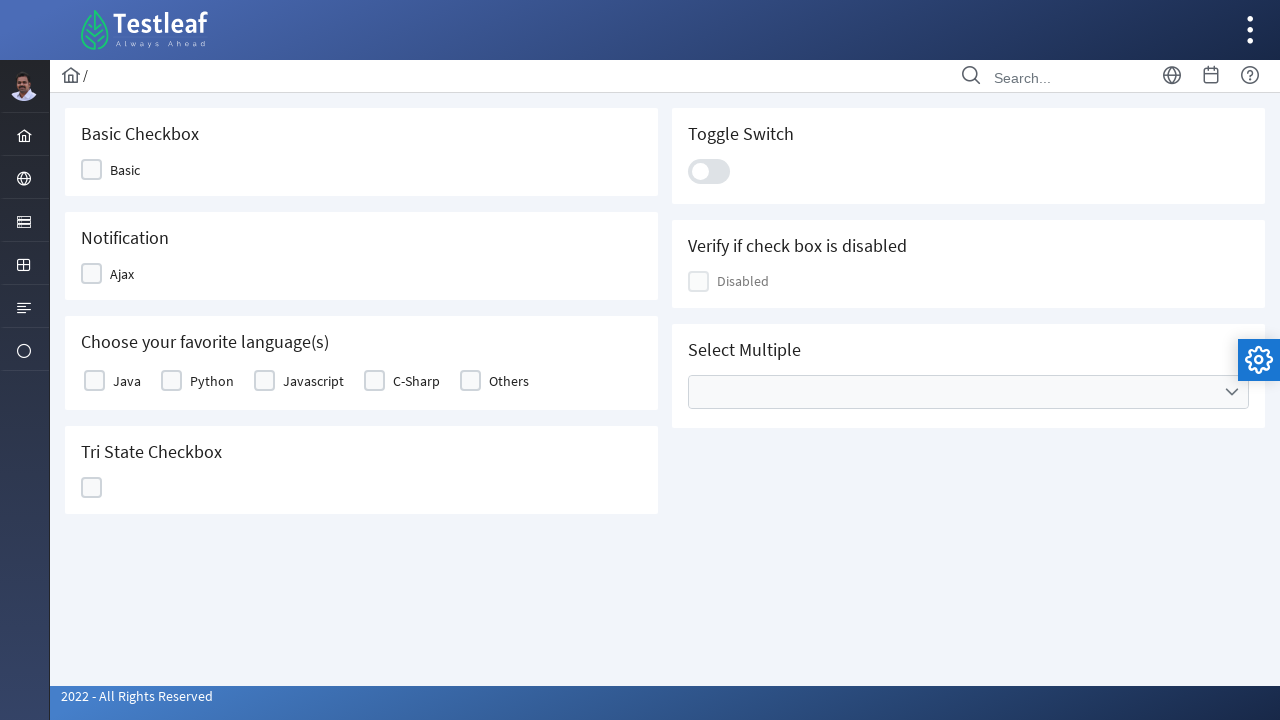

Clicked basic checkbox at (118, 170) on (//div[contains(@class,'ui-selectbooleancheck')])[1]
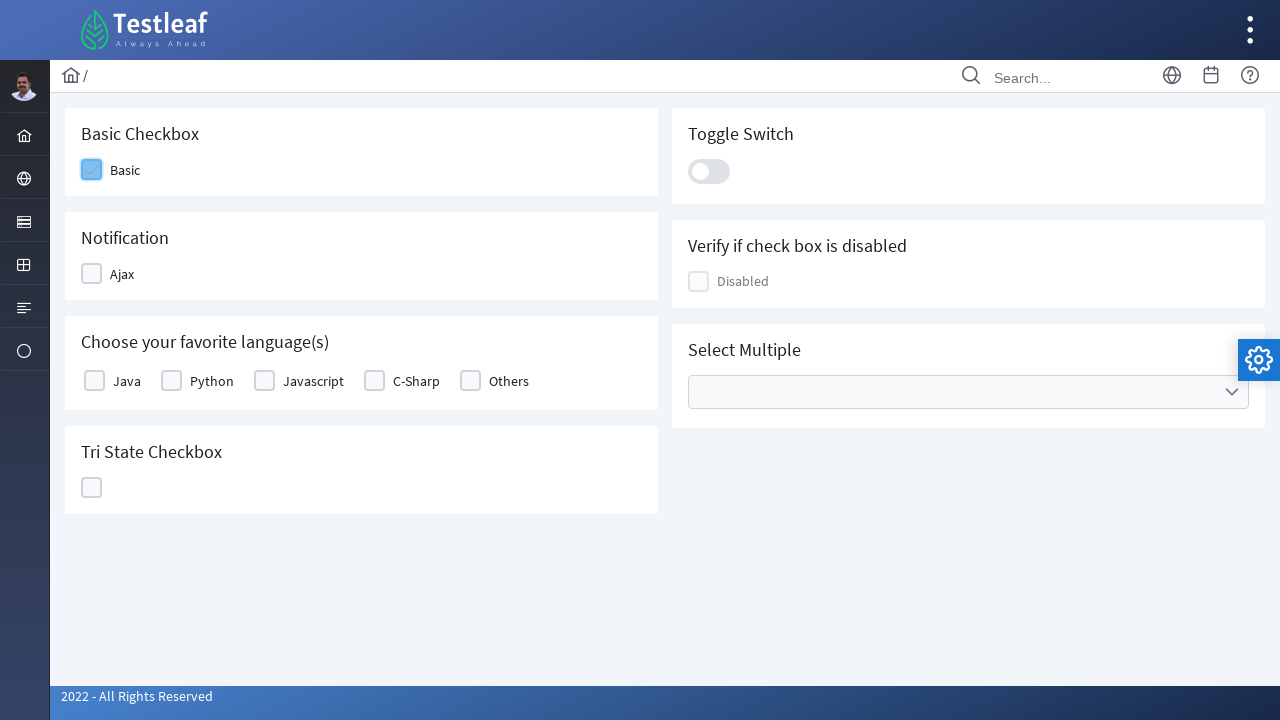

Clicked notification checkbox at (116, 274) on (//div[contains(@class,'ui-selectbooleancheck')])[2]
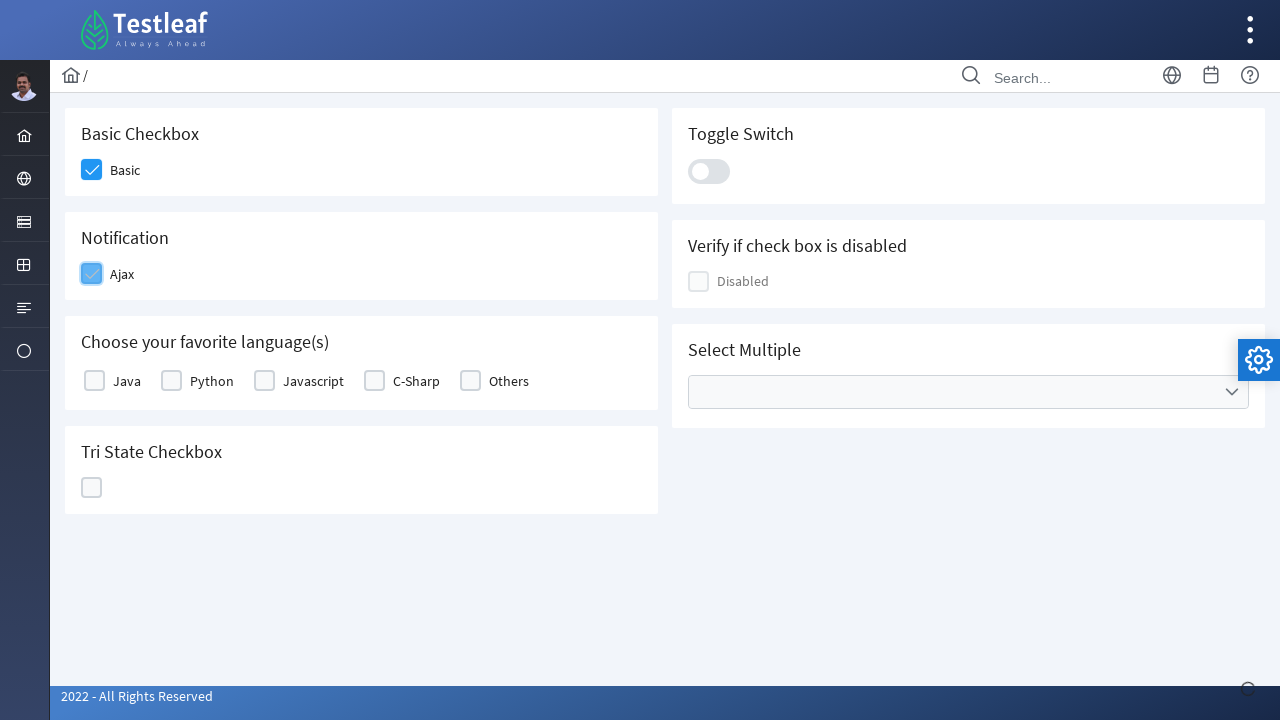

Selected Java as favorite language at (120, 381) on xpath=//label[text()='Java']//ancestor::td
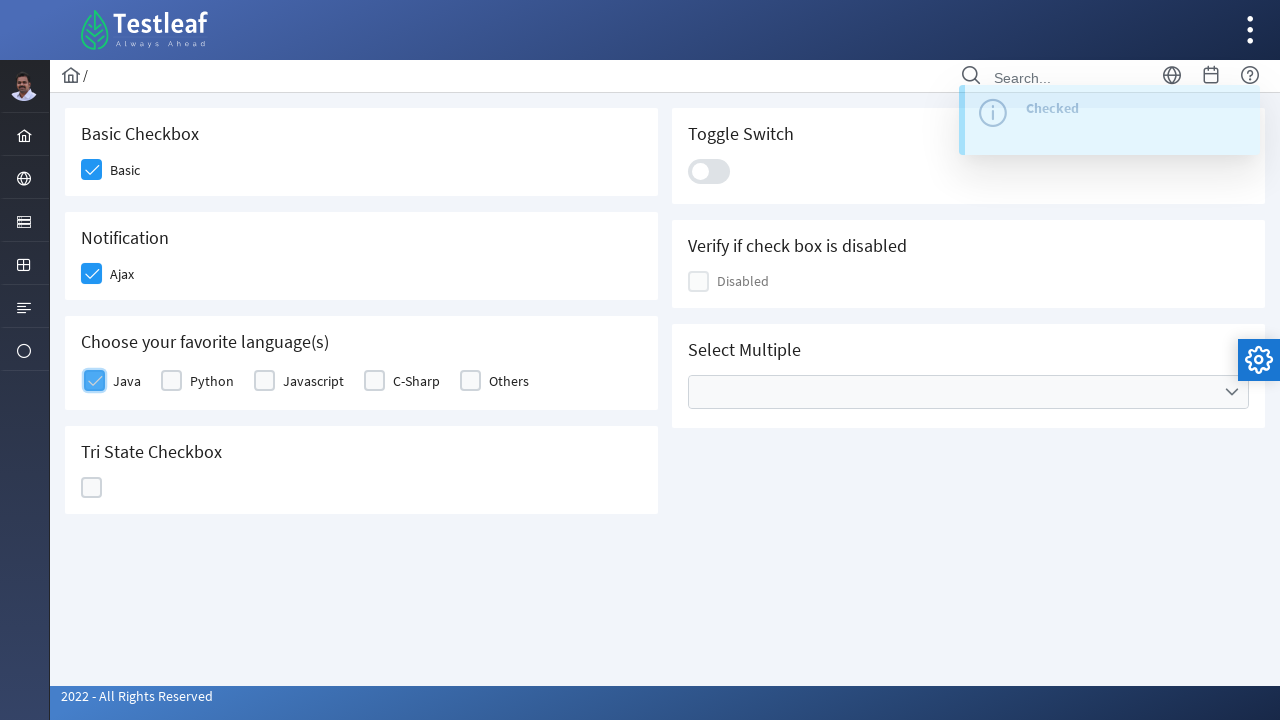

Clicked tri-state checkbox at (92, 488) on xpath=//div[contains(@id,'ajaxTriState')]
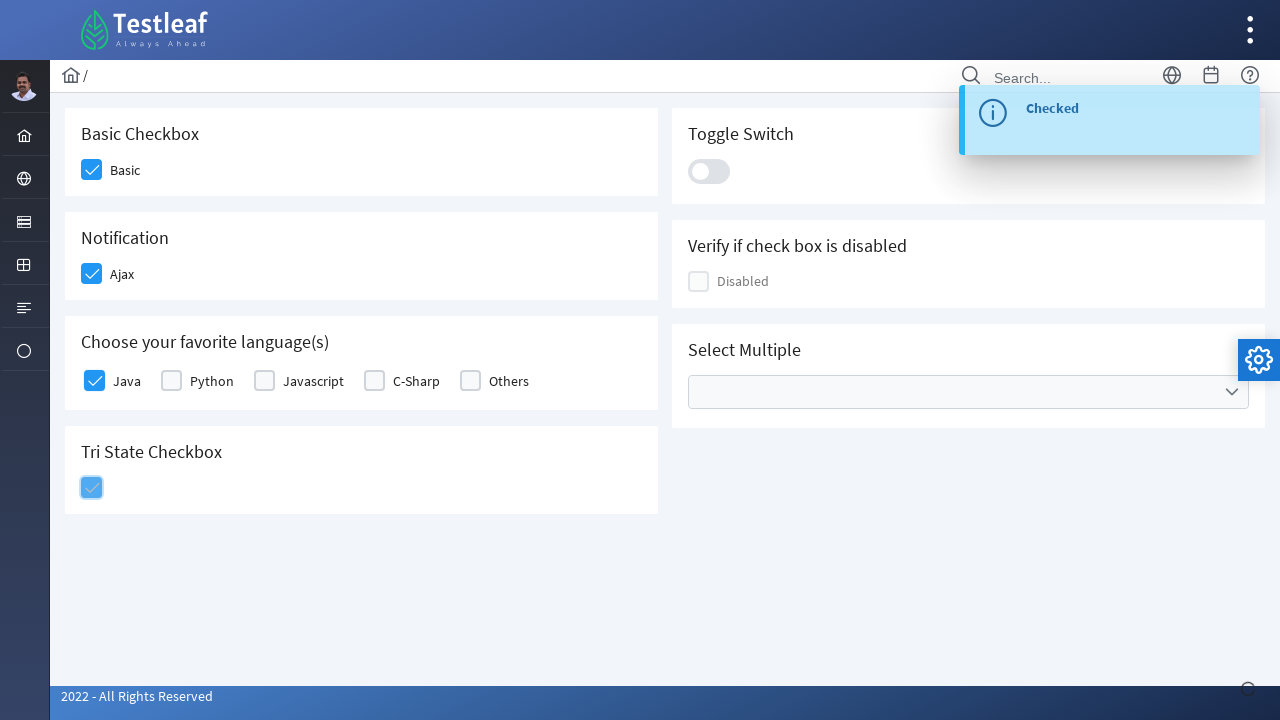

Clicked toggle switch at (709, 171) on xpath=//div[@class='ui-toggleswitch-slider']
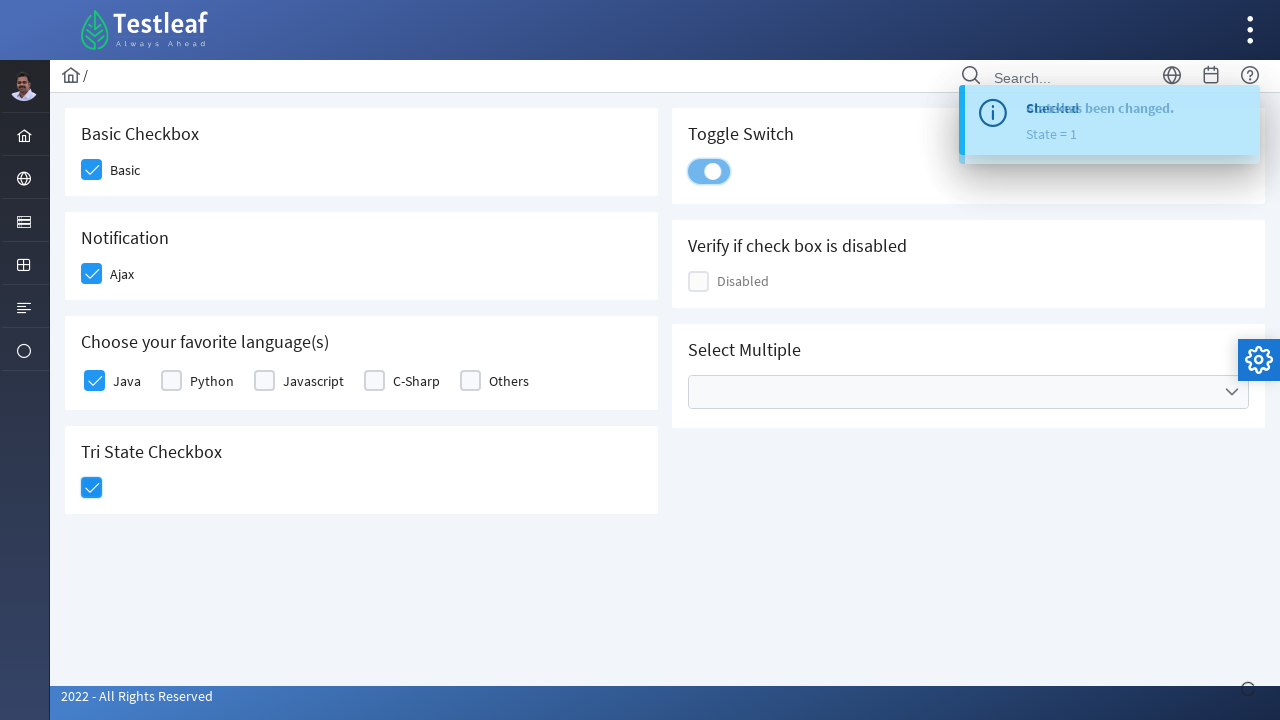

Verified disabled checkbox state
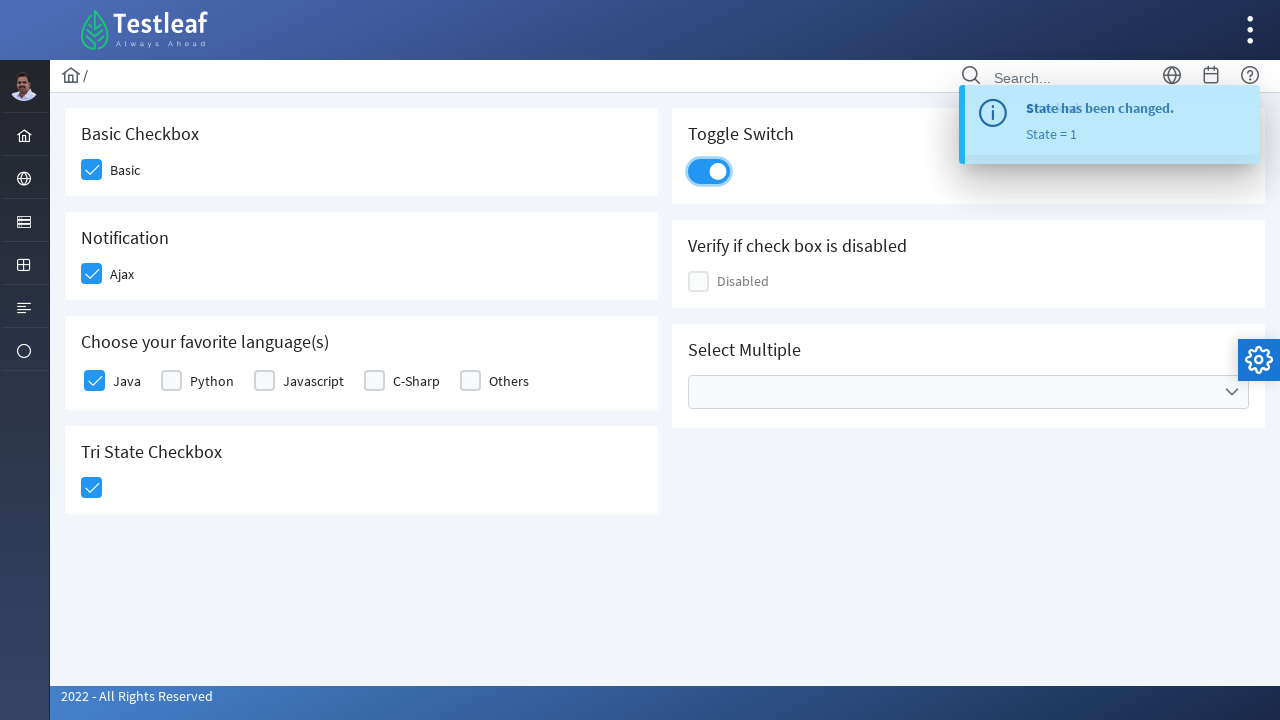

Opened multi-select dropdown for cities at (968, 392) on xpath=//ul[@data-label='Cities']
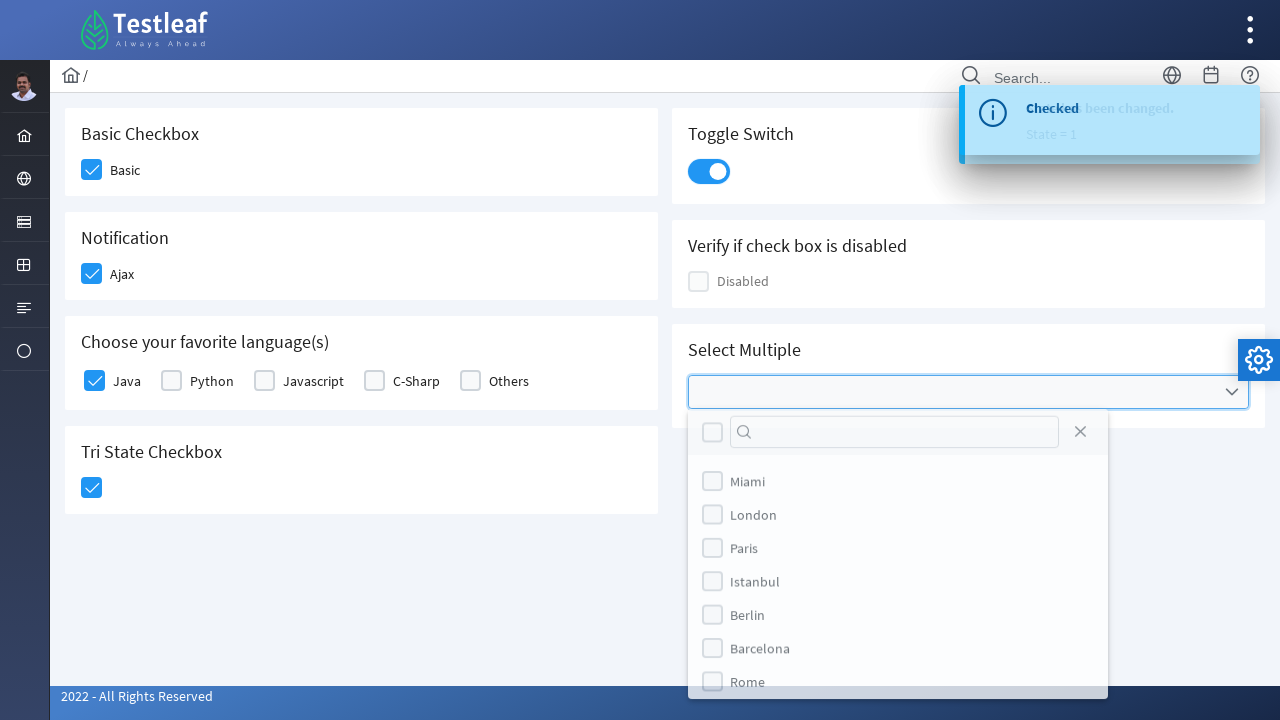

Waited for dropdown to be fully visible
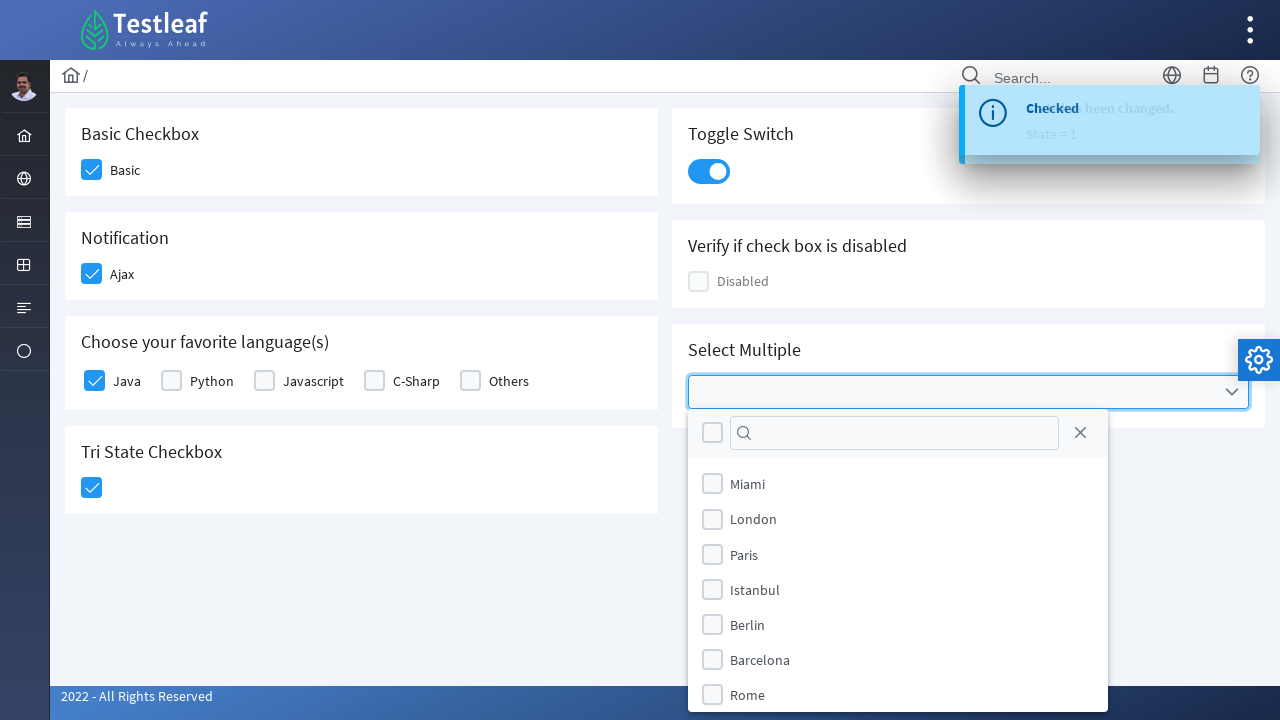

Selected London from dropdown at (712, 519) on xpath=//li[@data-item-value='London']/div
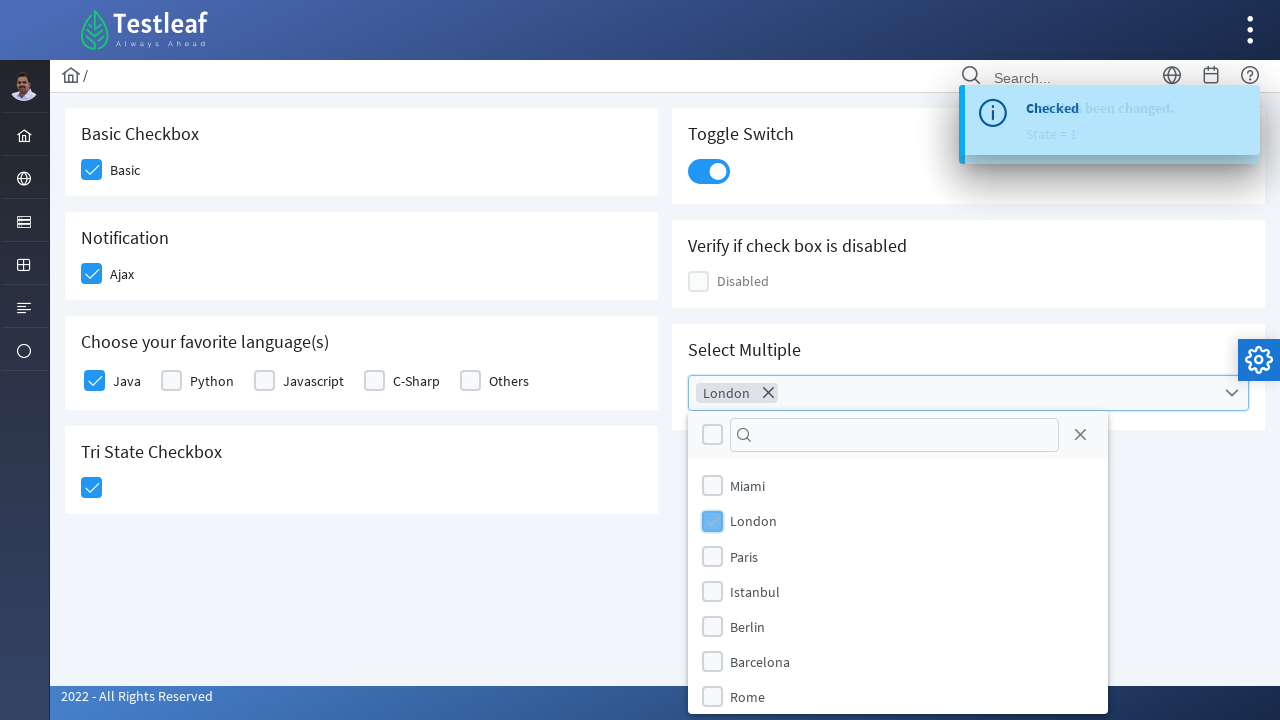

Selected Paris from dropdown at (712, 556) on xpath=//li[@data-item-value='Paris']/div
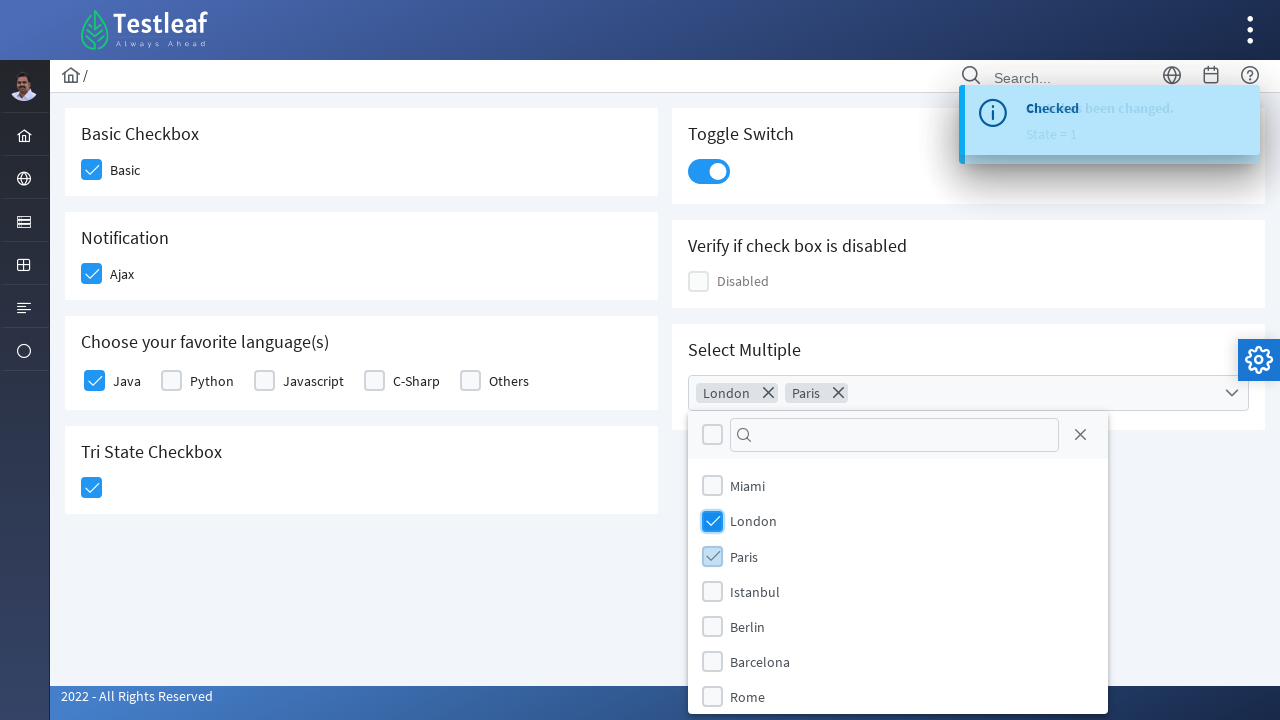

Closed multi-select dropdown at (1080, 435) on xpath=//a[contains(@class,'ui-selectcheckboxmenu-close')]/span
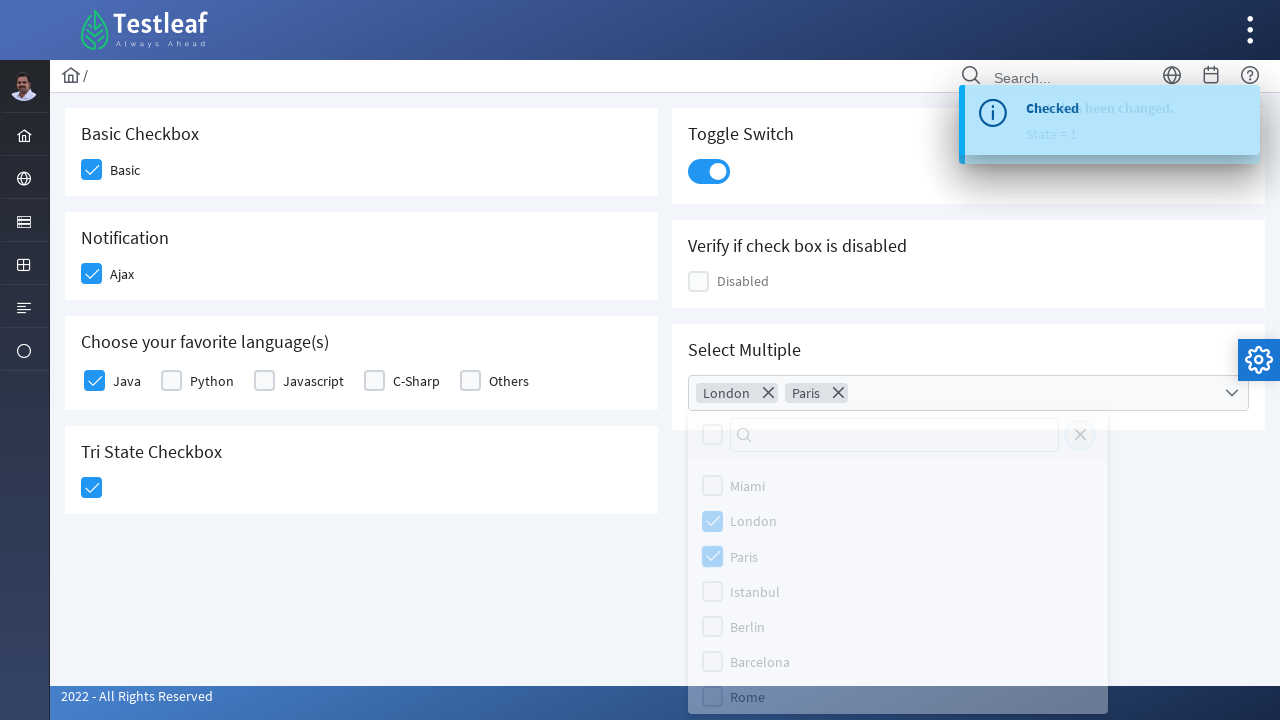

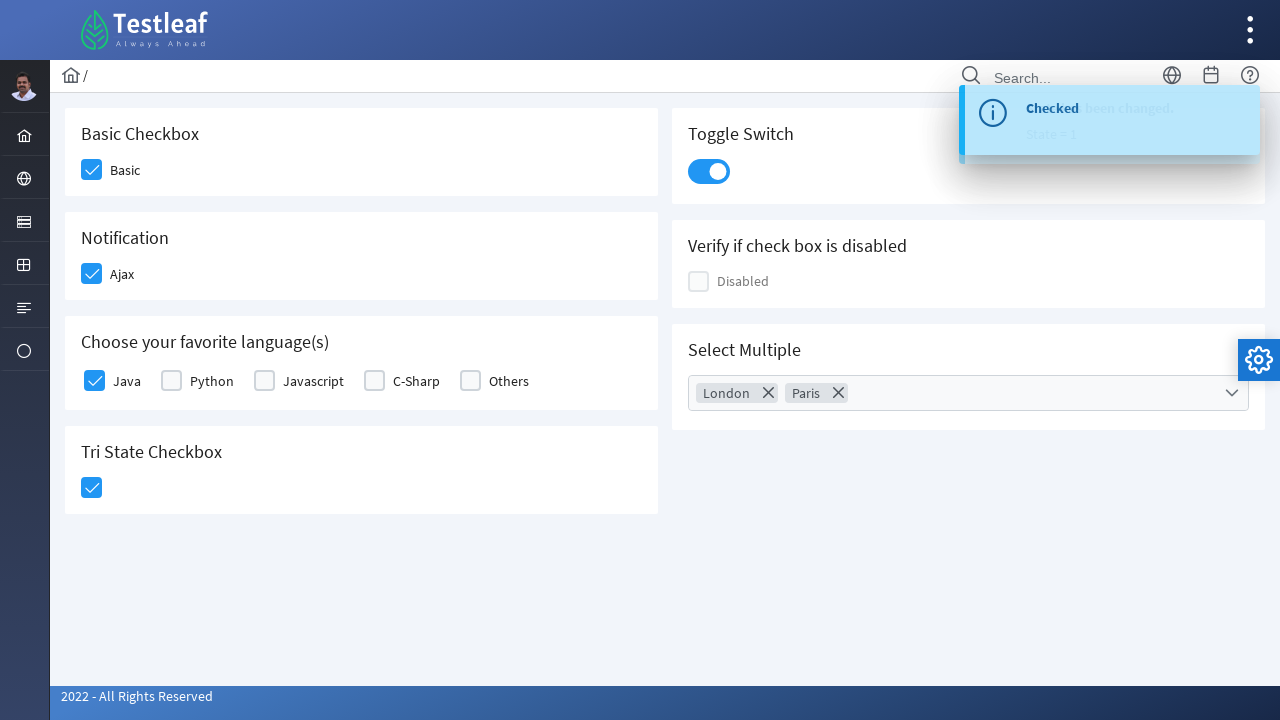